Tests AJAX functionality by clicking a button that triggers dynamic content loading and verifying the text changes

Starting URL: https://v1.training-support.net/selenium/ajax

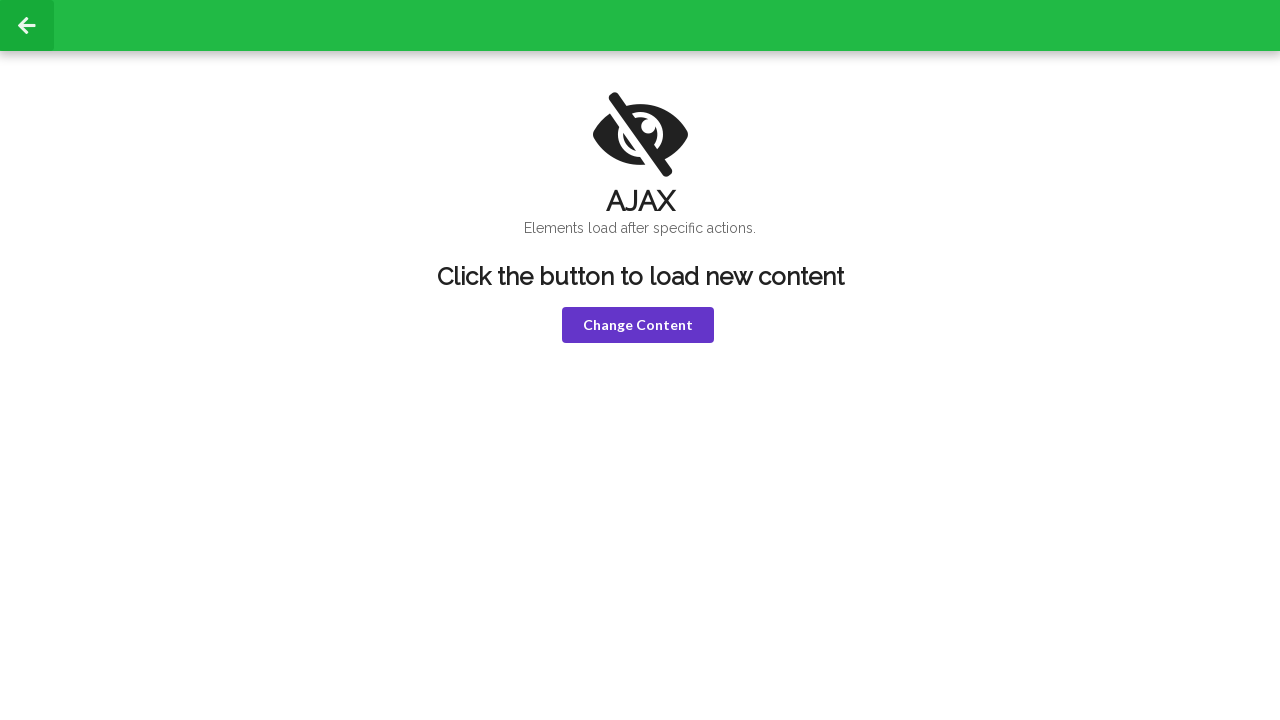

Clicked 'Change Content' button to trigger AJAX content loading at (638, 325) on button.violet
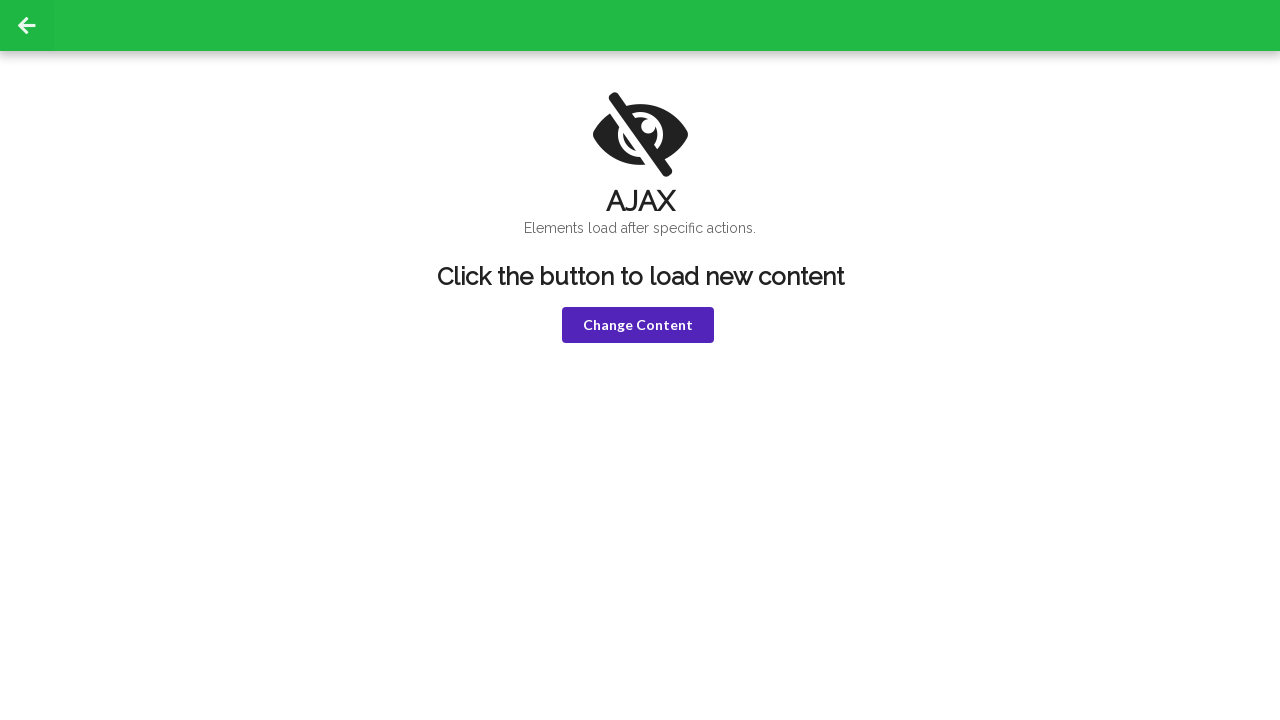

Verified 'HELLO!' text appeared in h1 element
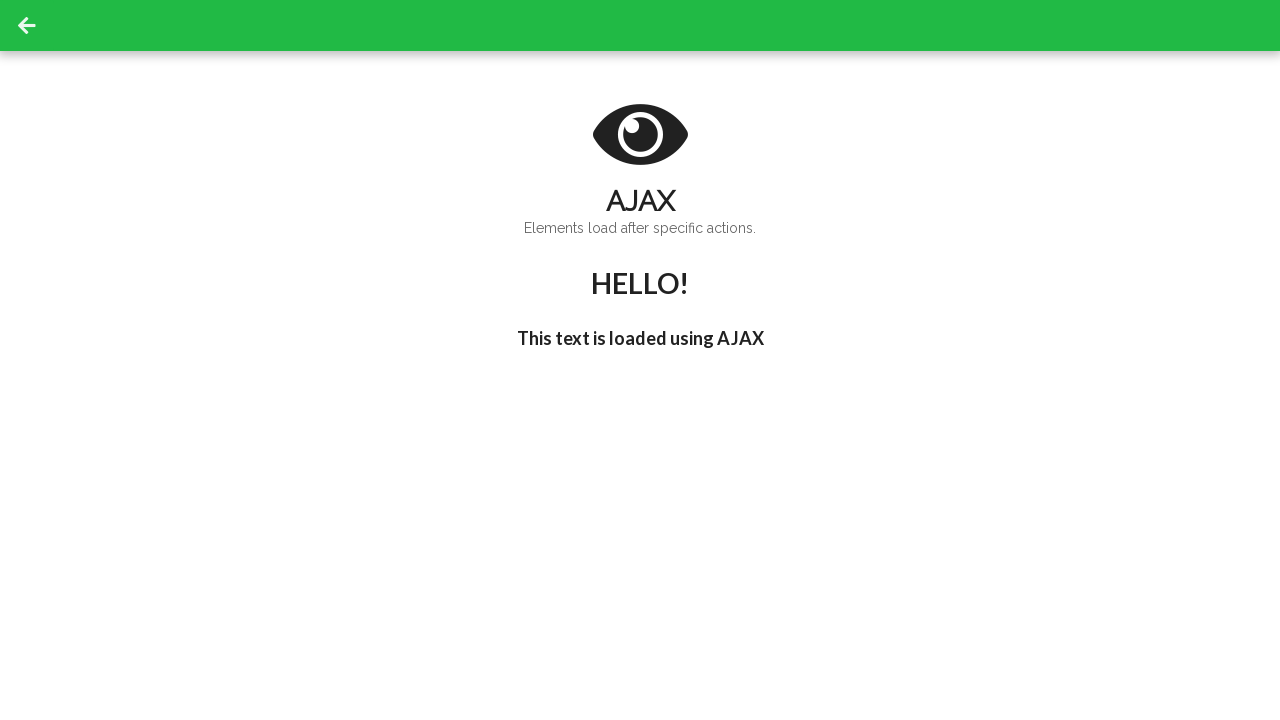

Verified "I'm late!" text appeared in h3 element
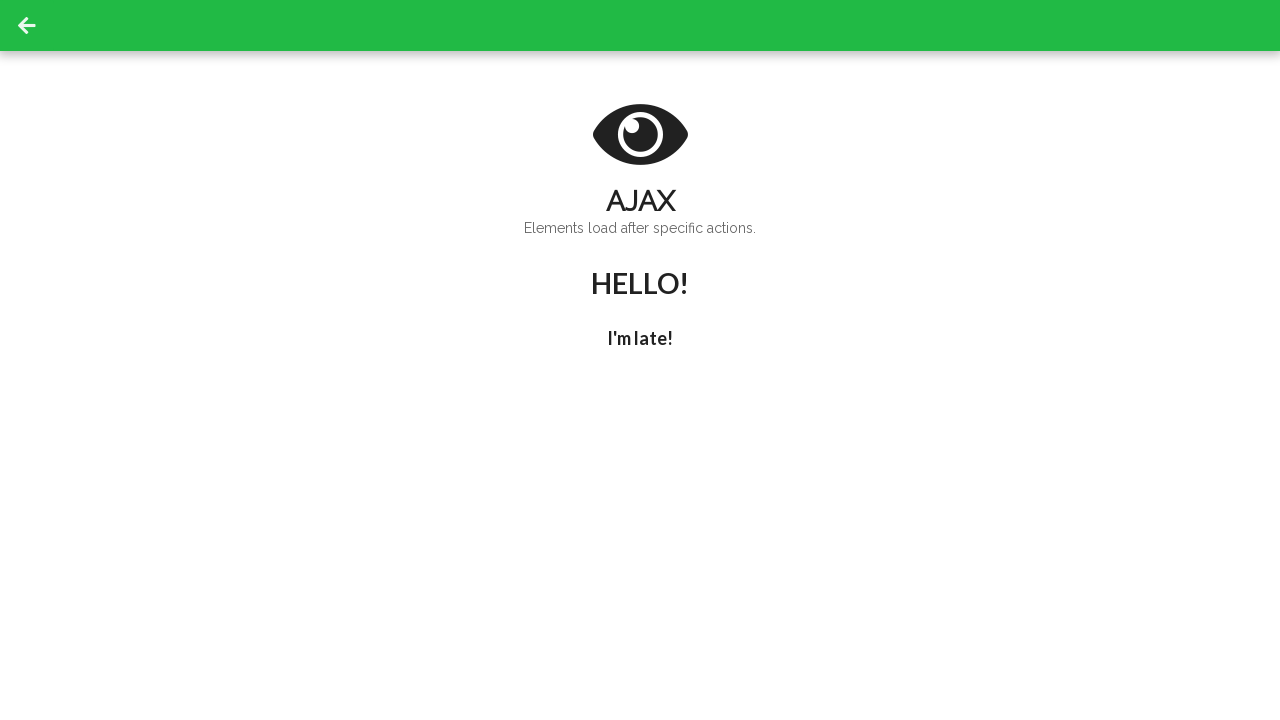

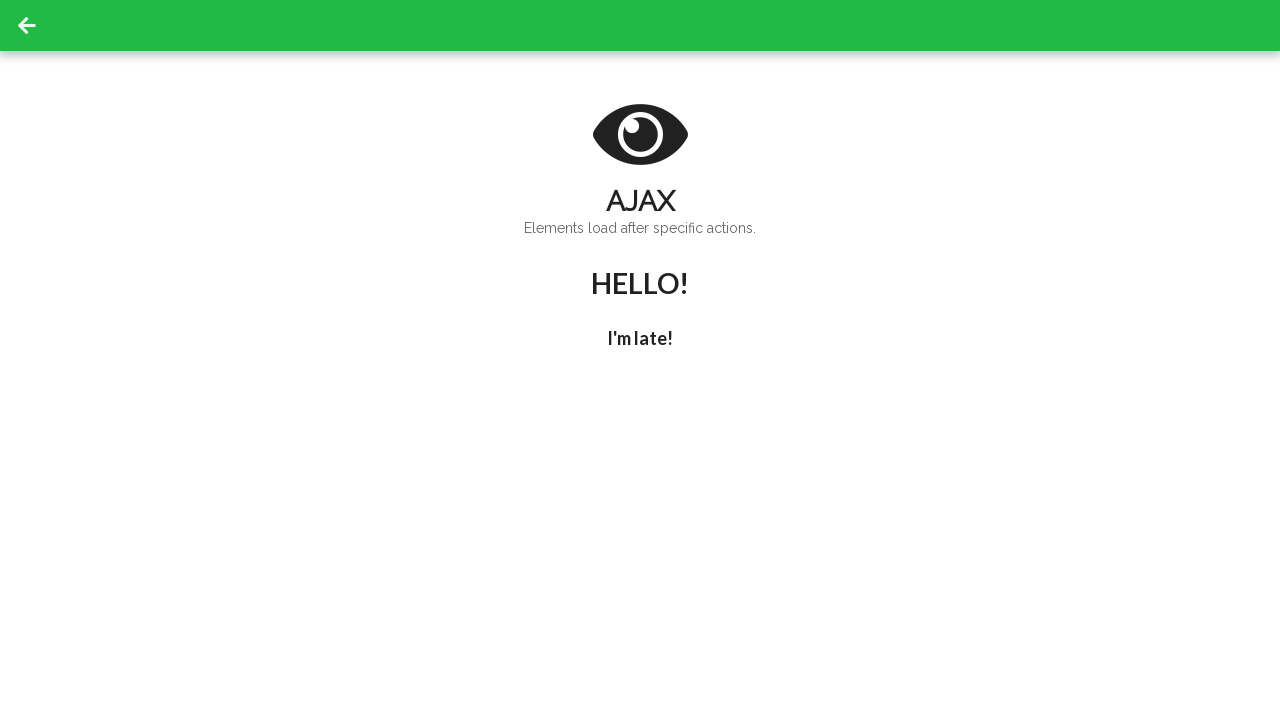